Tests horizontal slider functionality by dragging the slider control to the right using mouse movements

Starting URL: https://the-internet.herokuapp.com/horizontal_slider

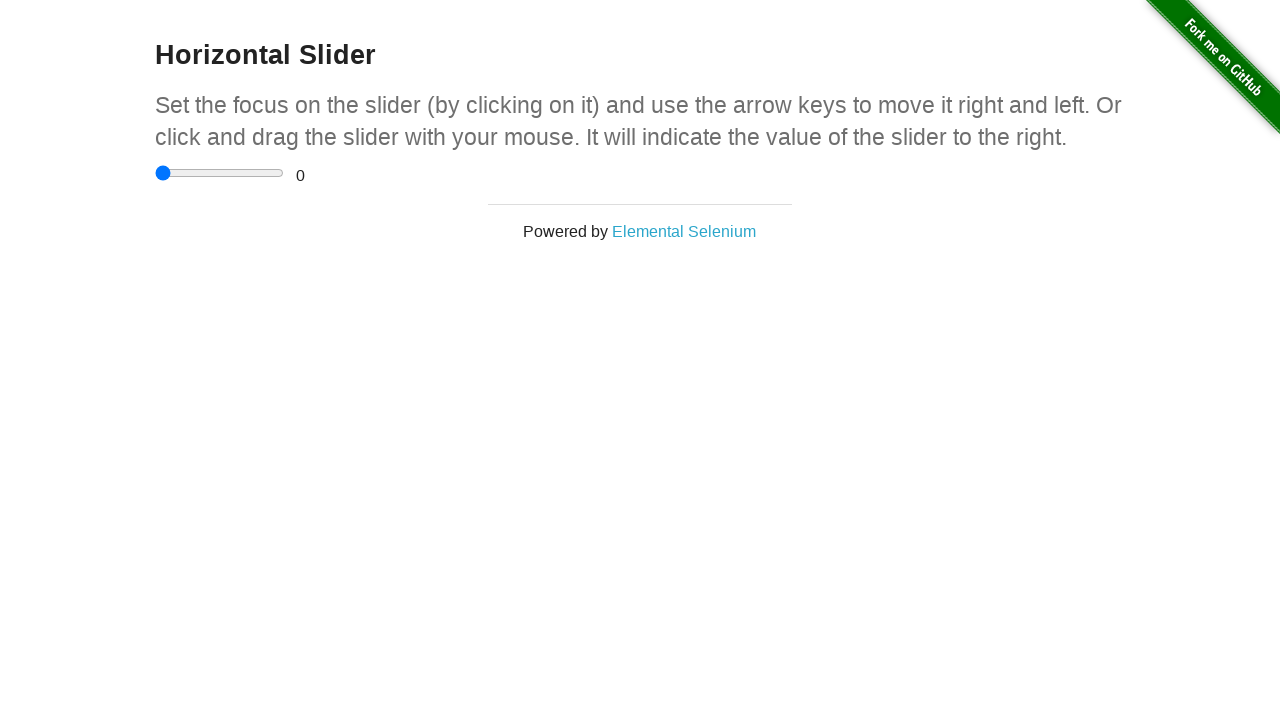

Located the horizontal slider input element
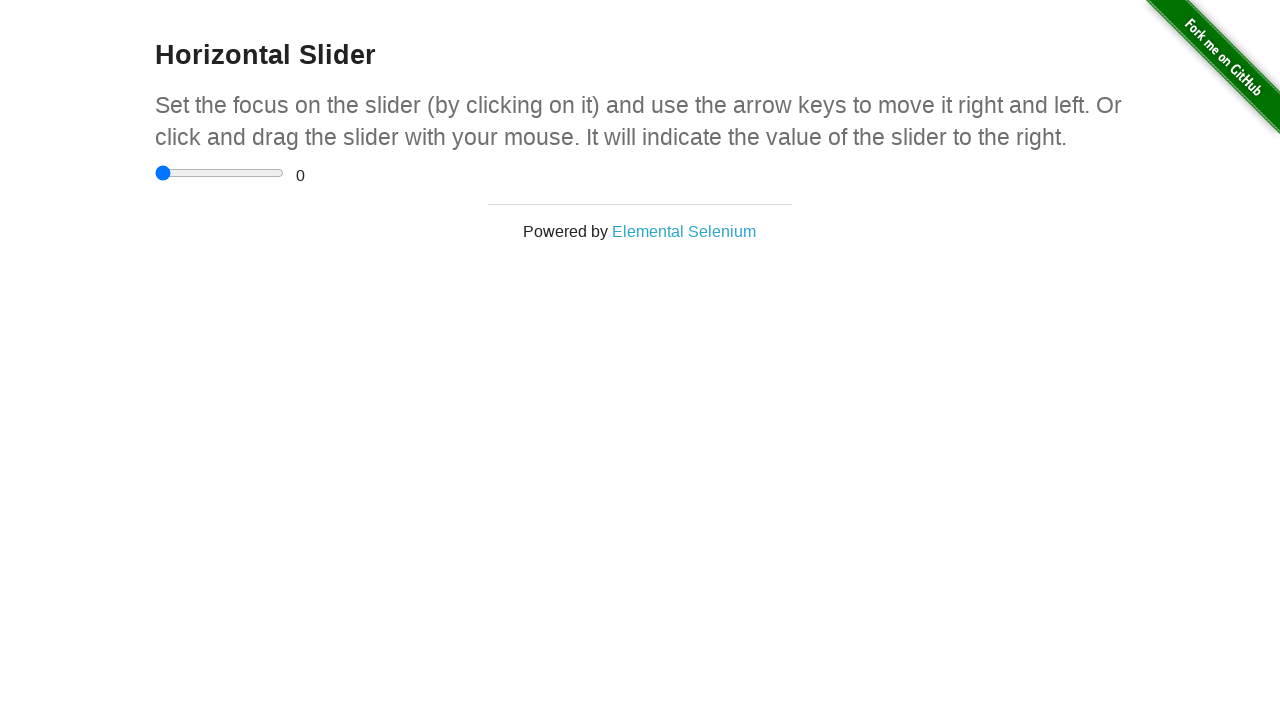

Retrieved bounding box coordinates of the slider
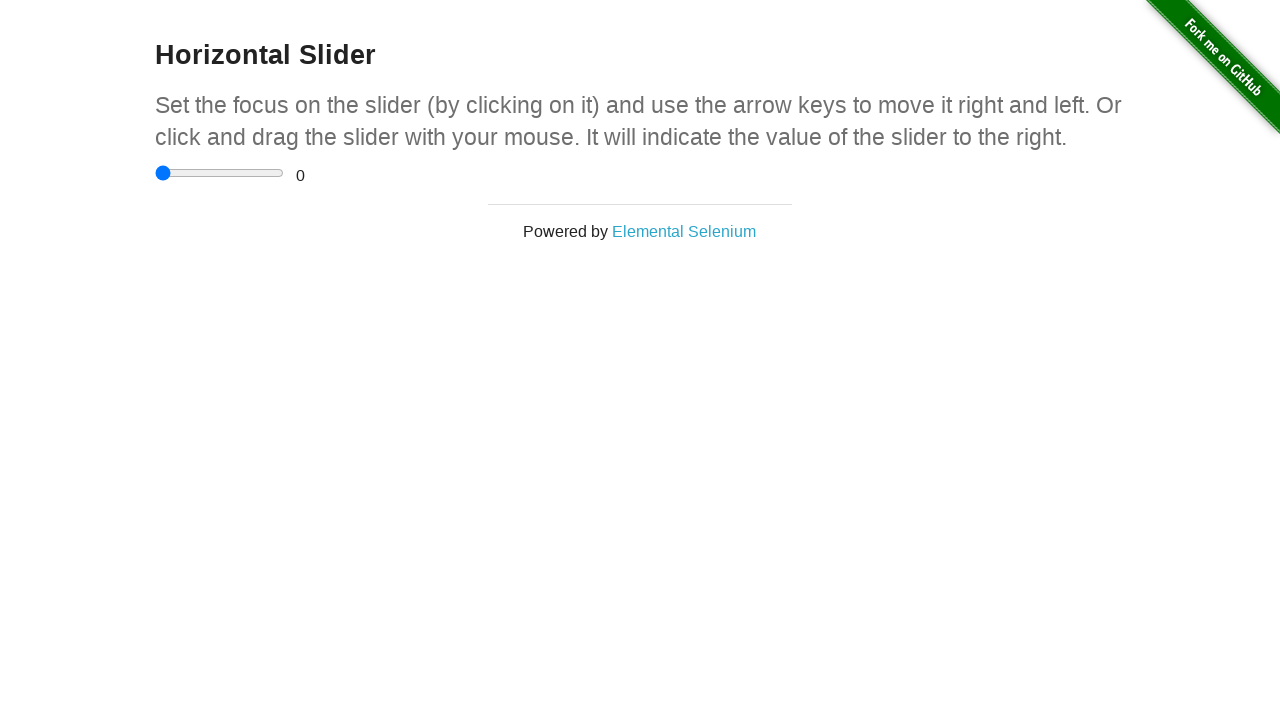

Calculated center point of the slider
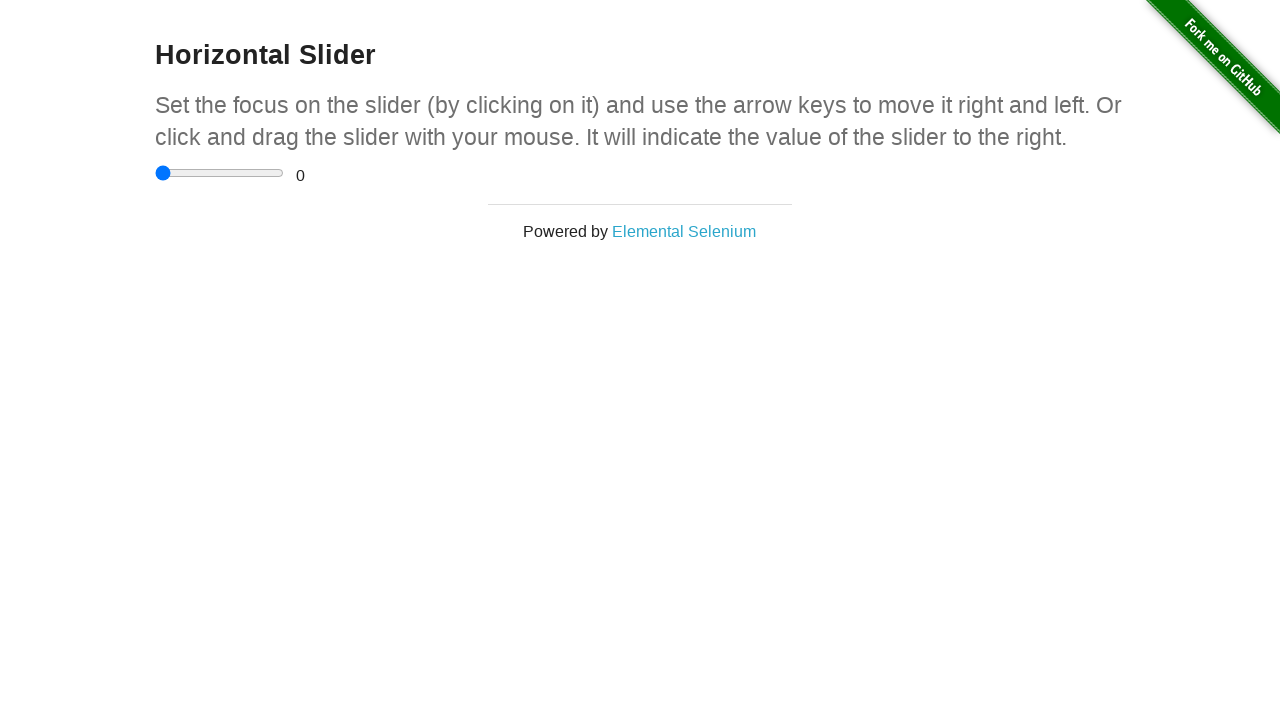

Moved mouse to slider center at (220, 173)
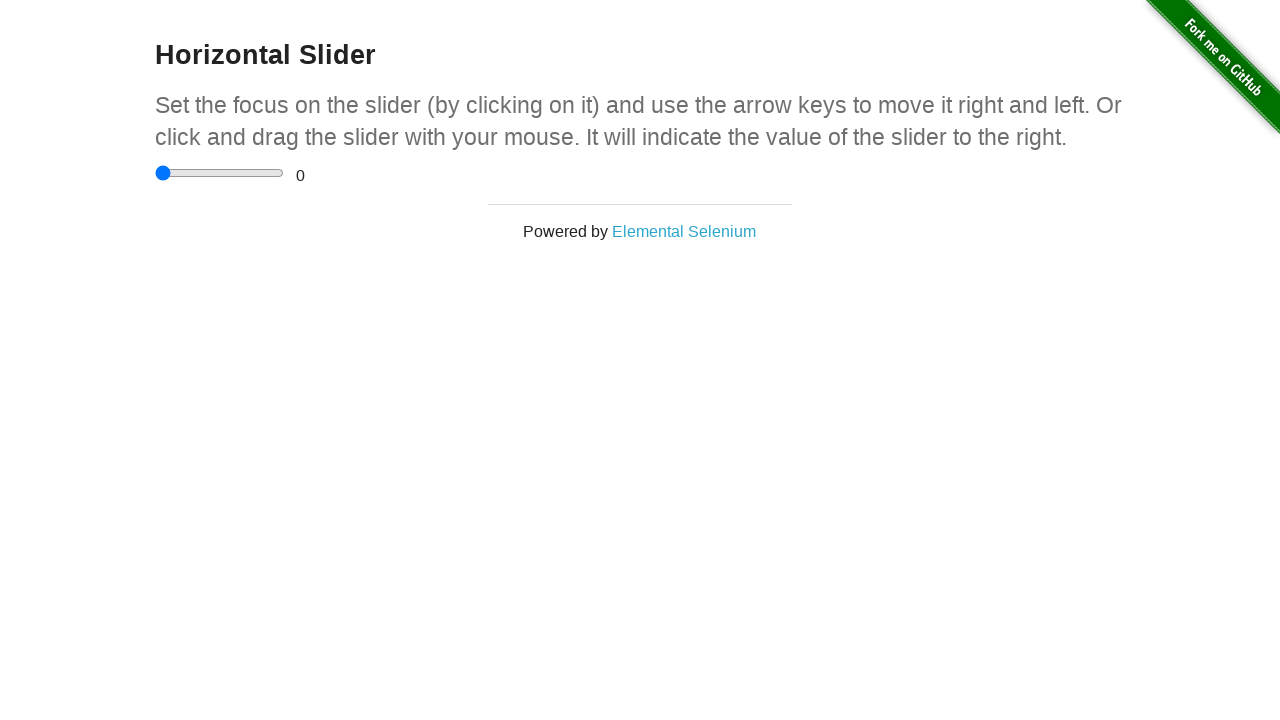

Pressed down mouse button on slider at (220, 173)
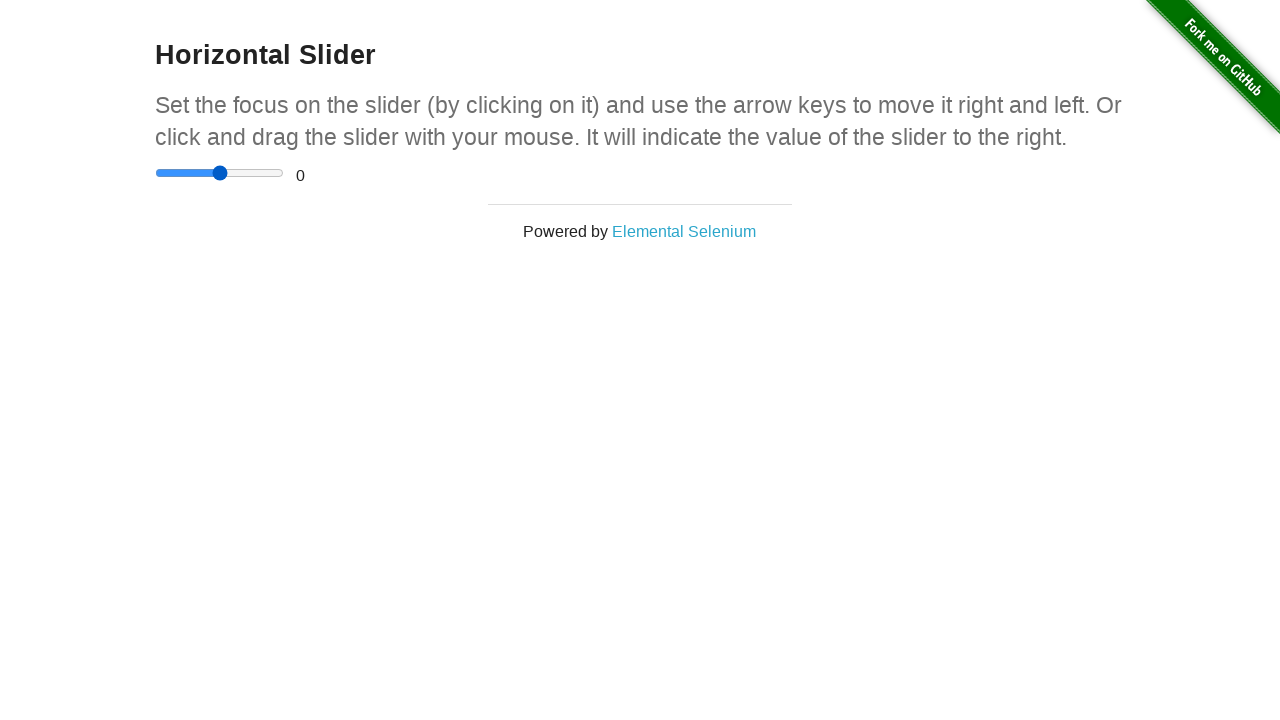

Dragged slider to the right by 100 pixels at (320, 173)
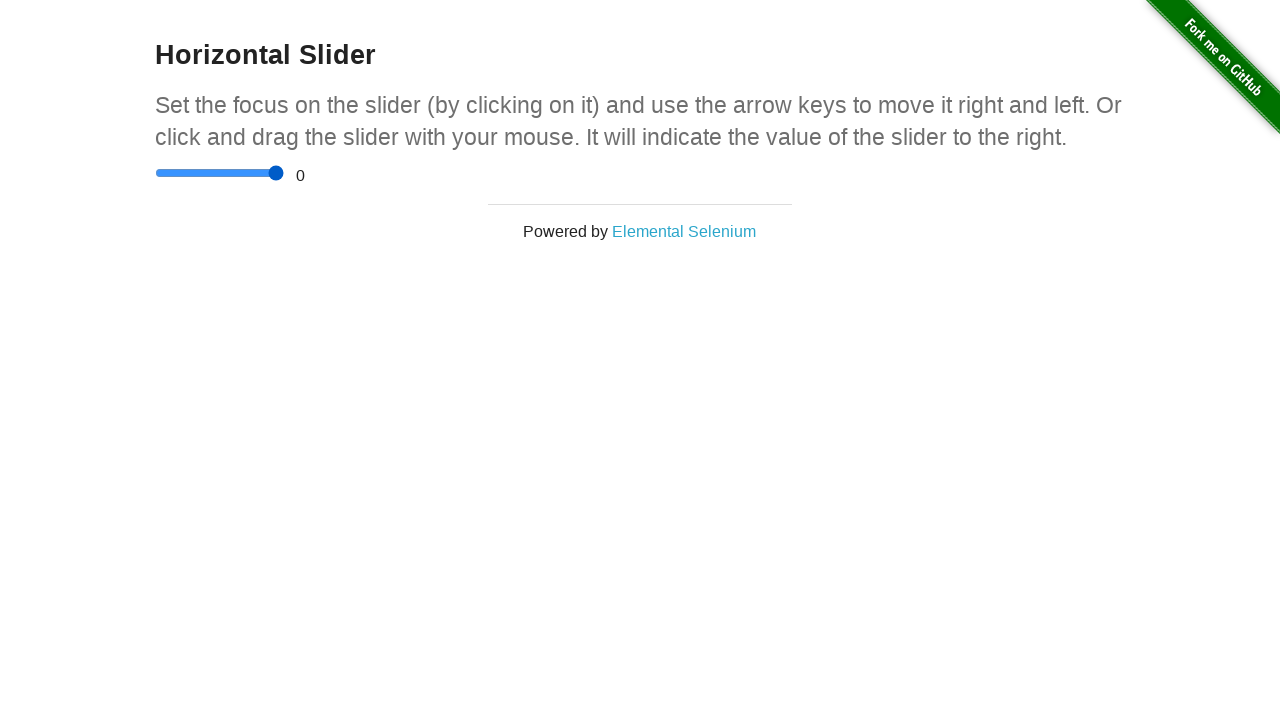

Released mouse button after dragging slider at (320, 173)
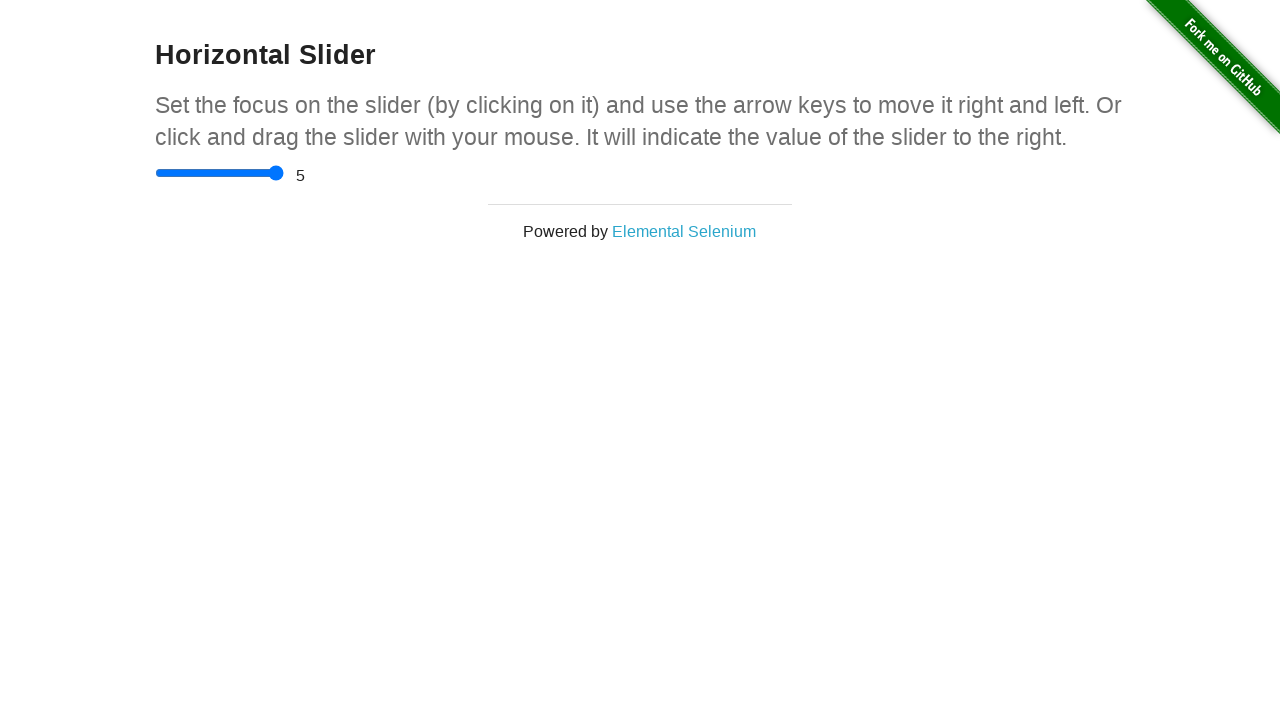

Verified slider value element is visible, confirming slider moved
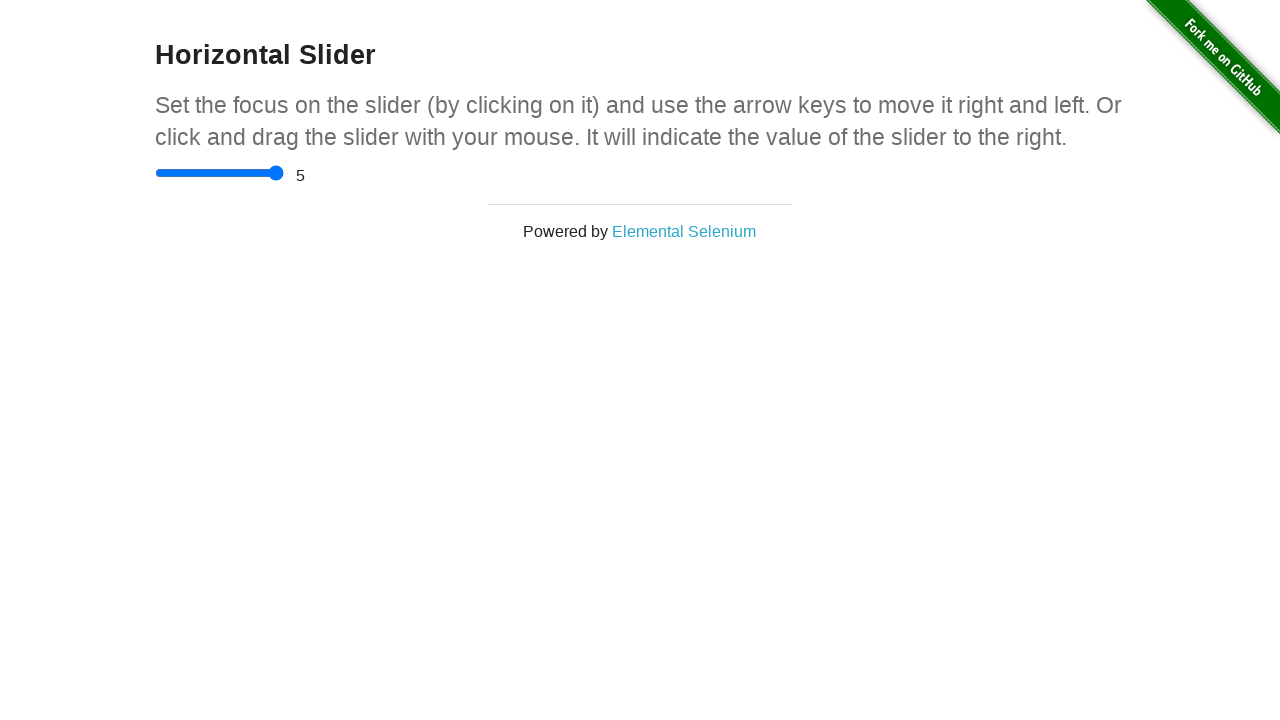

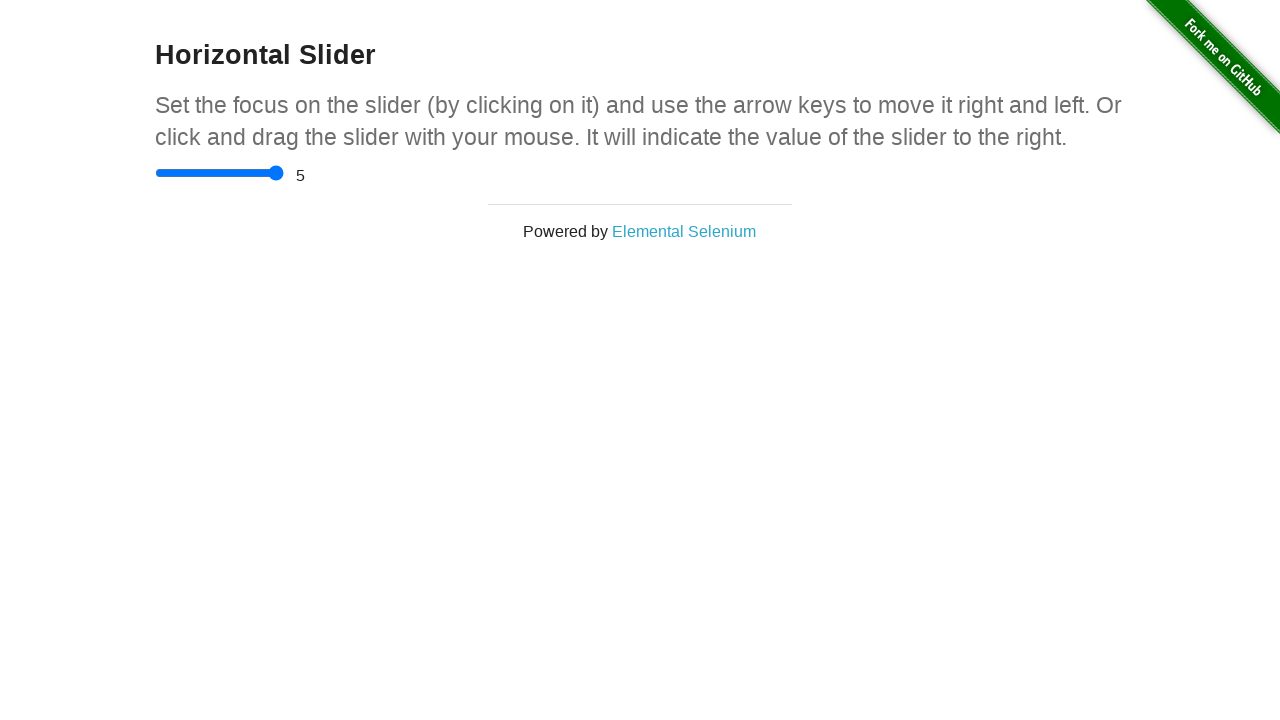